Tests JavaScript confirmation alert handling by clicking a button to trigger the alert, accepting it, and verifying the result message is displayed.

Starting URL: https://training-support.net/webelements/alerts

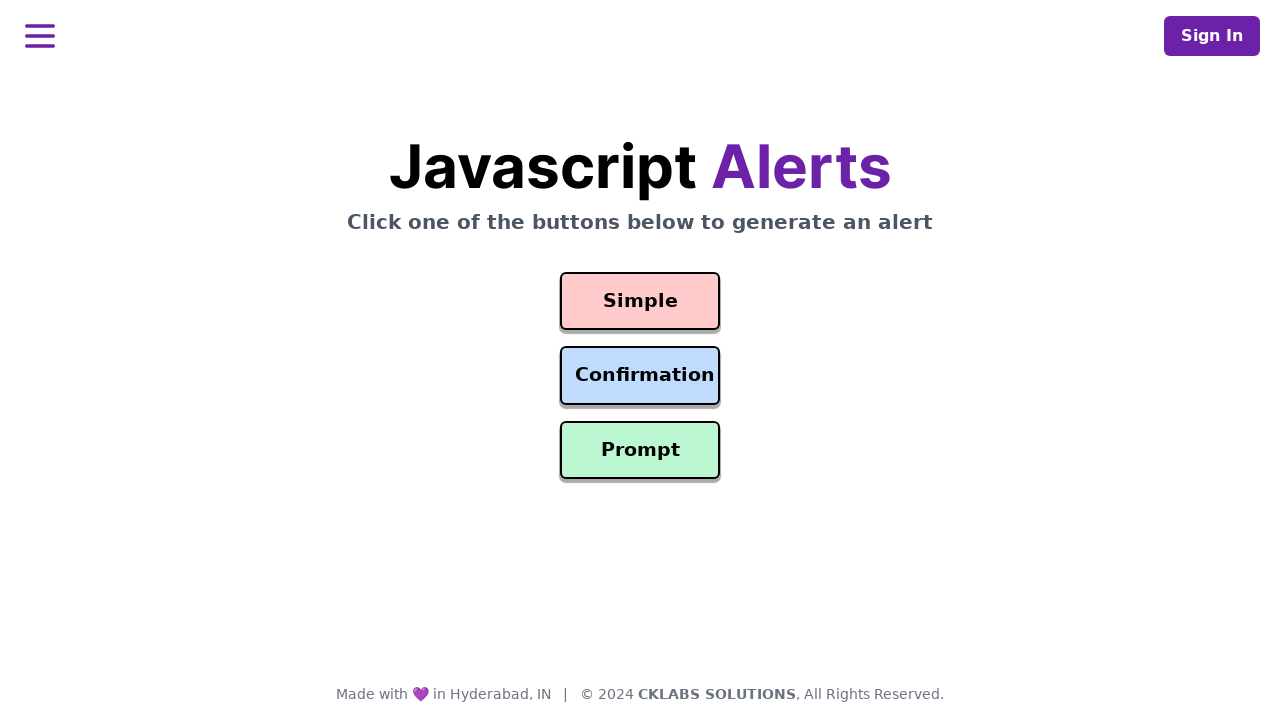

Set up dialog handler to accept confirmation alerts
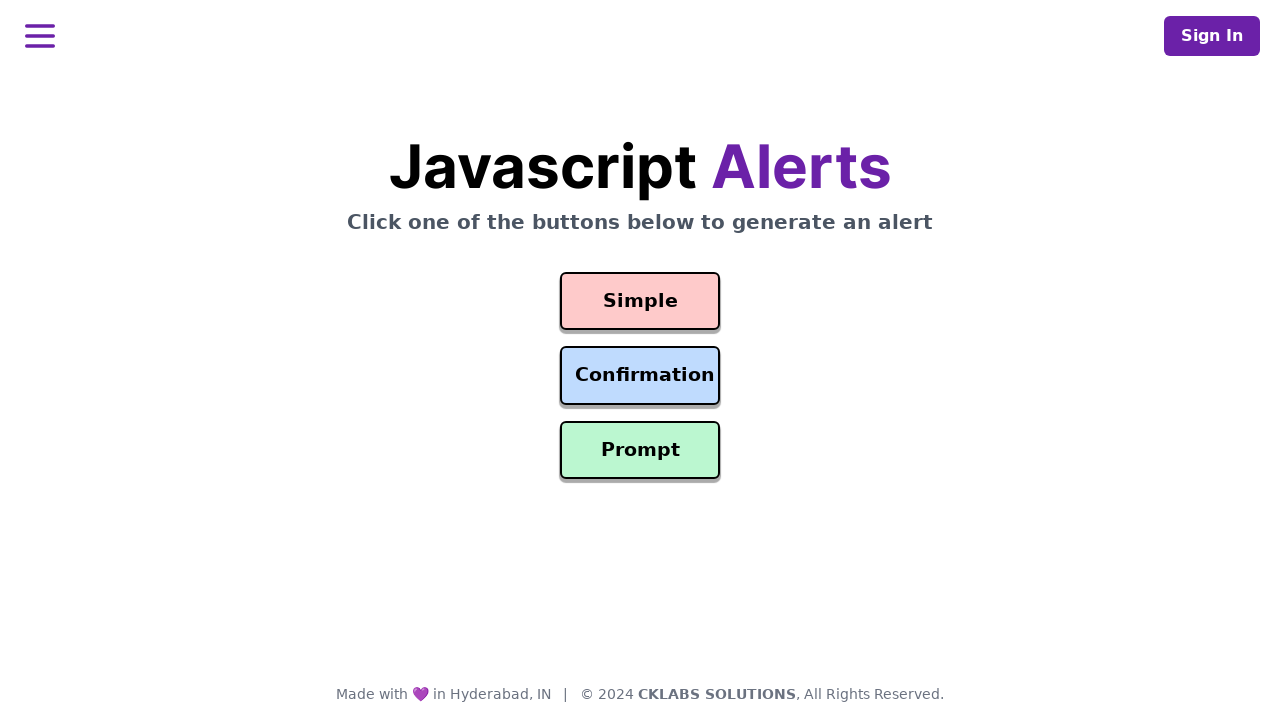

Clicked confirmation button to trigger alert at (640, 376) on #confirmation
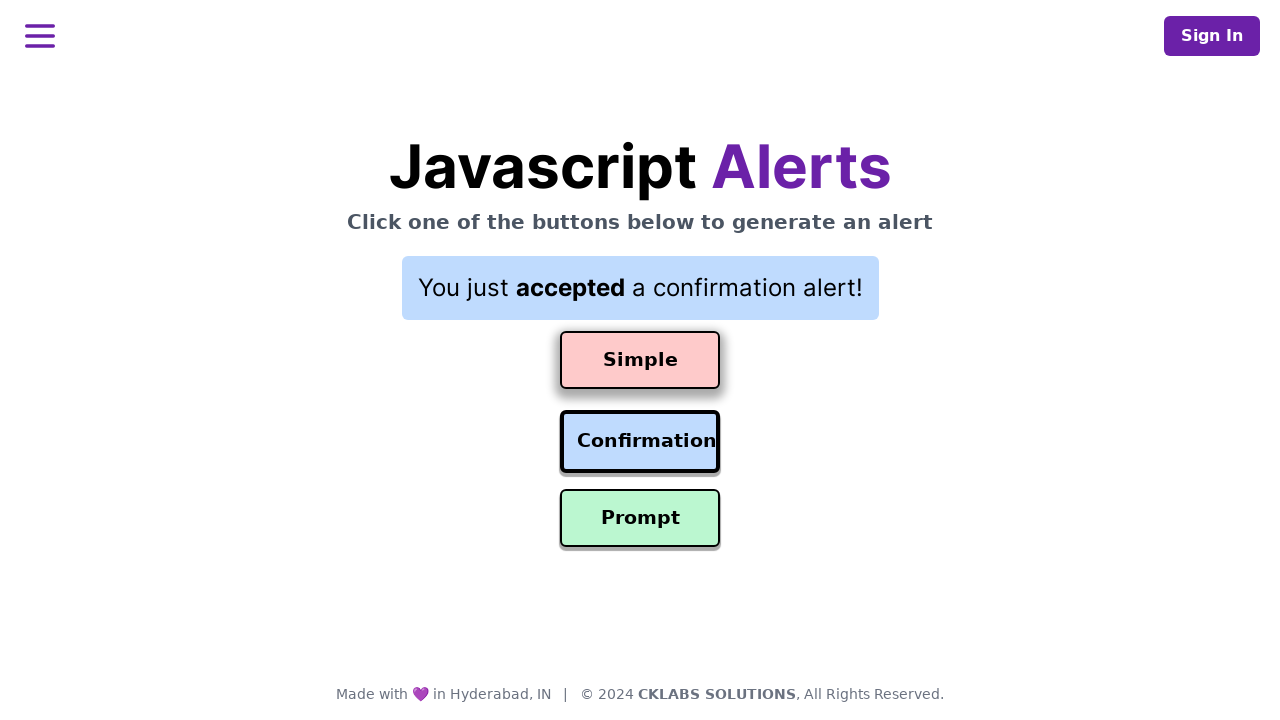

Result message displayed after accepting confirmation alert
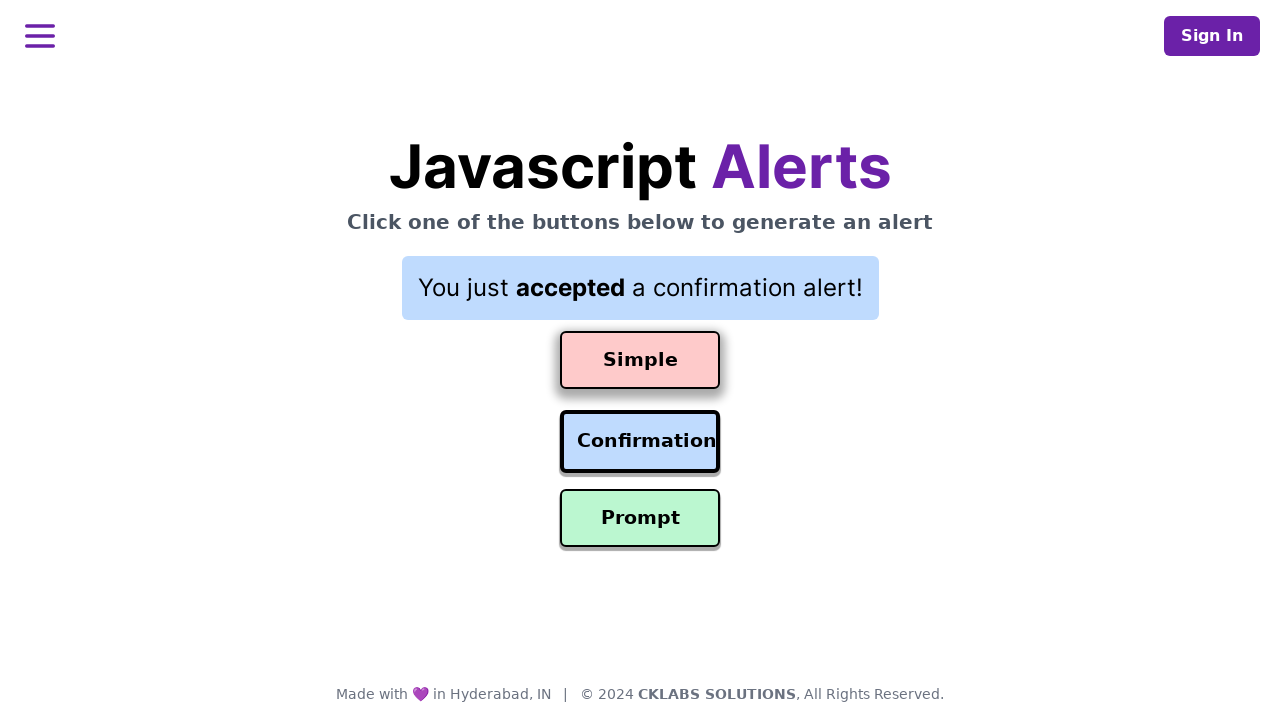

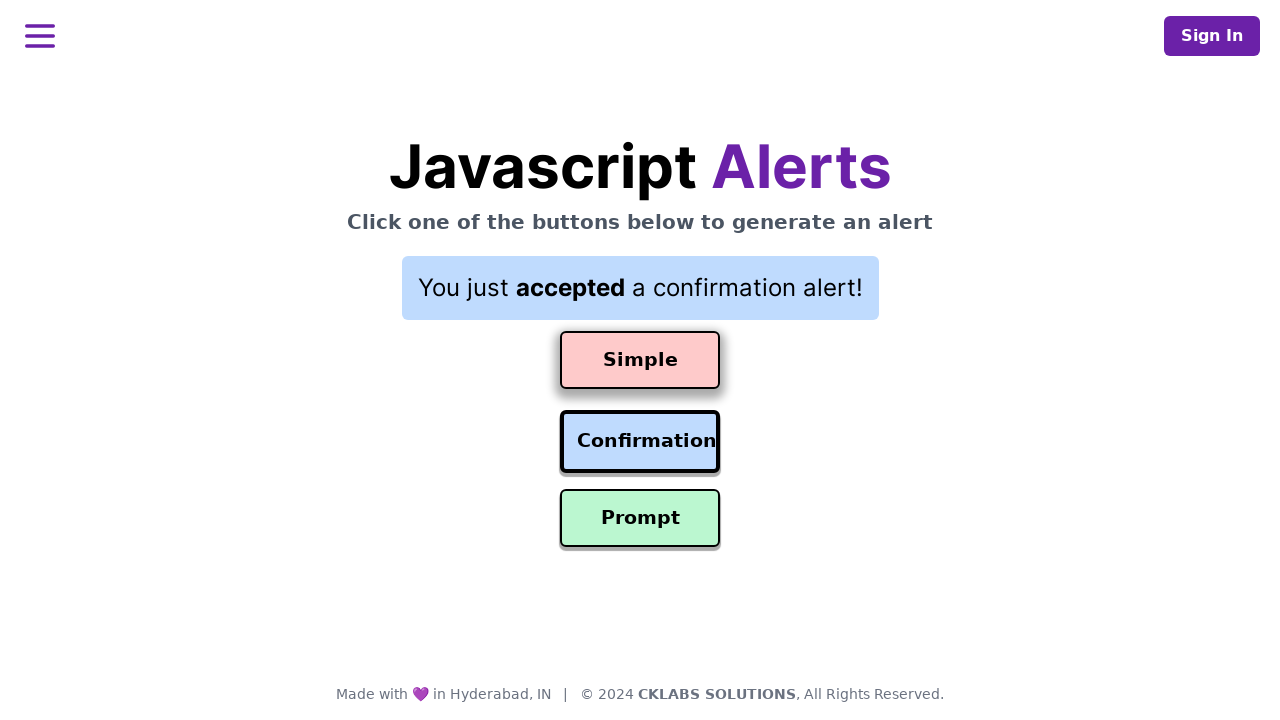